Navigates to Test Otomasyonu website and verifies that the page title contains "Test Otomasyon"

Starting URL: https://www.testotomasyonu.com

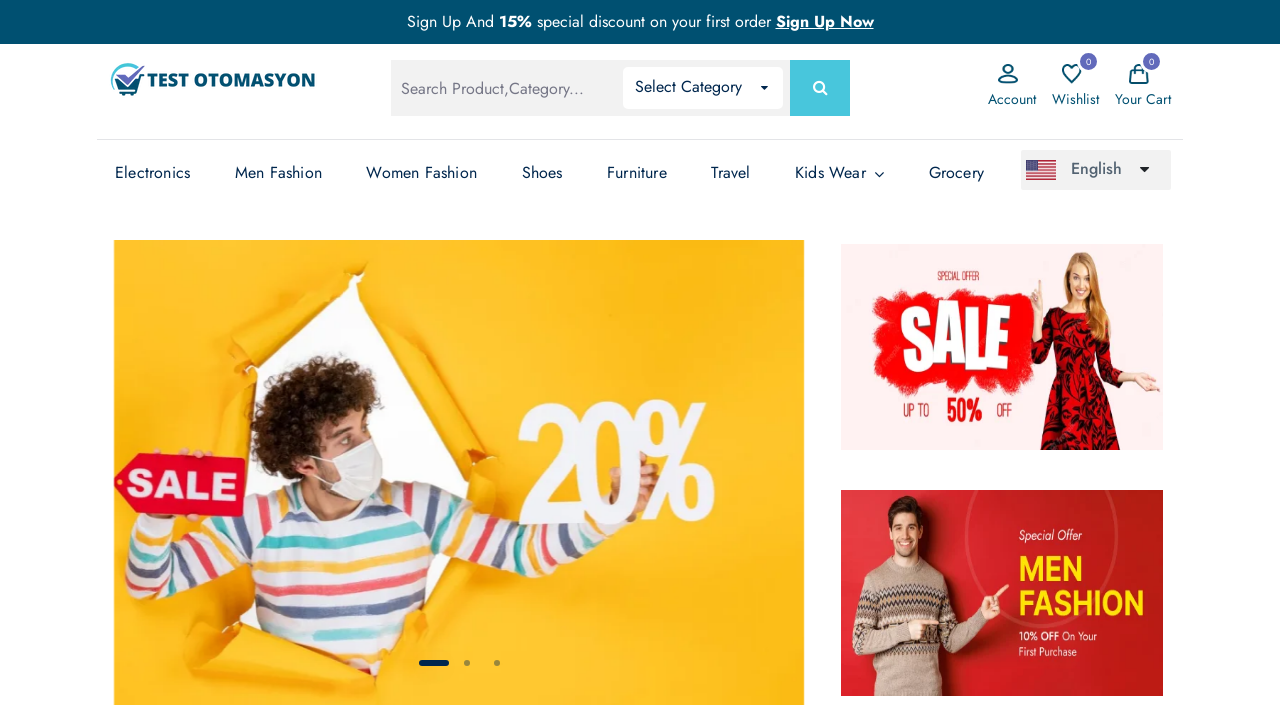

Page loaded with domcontentloaded state
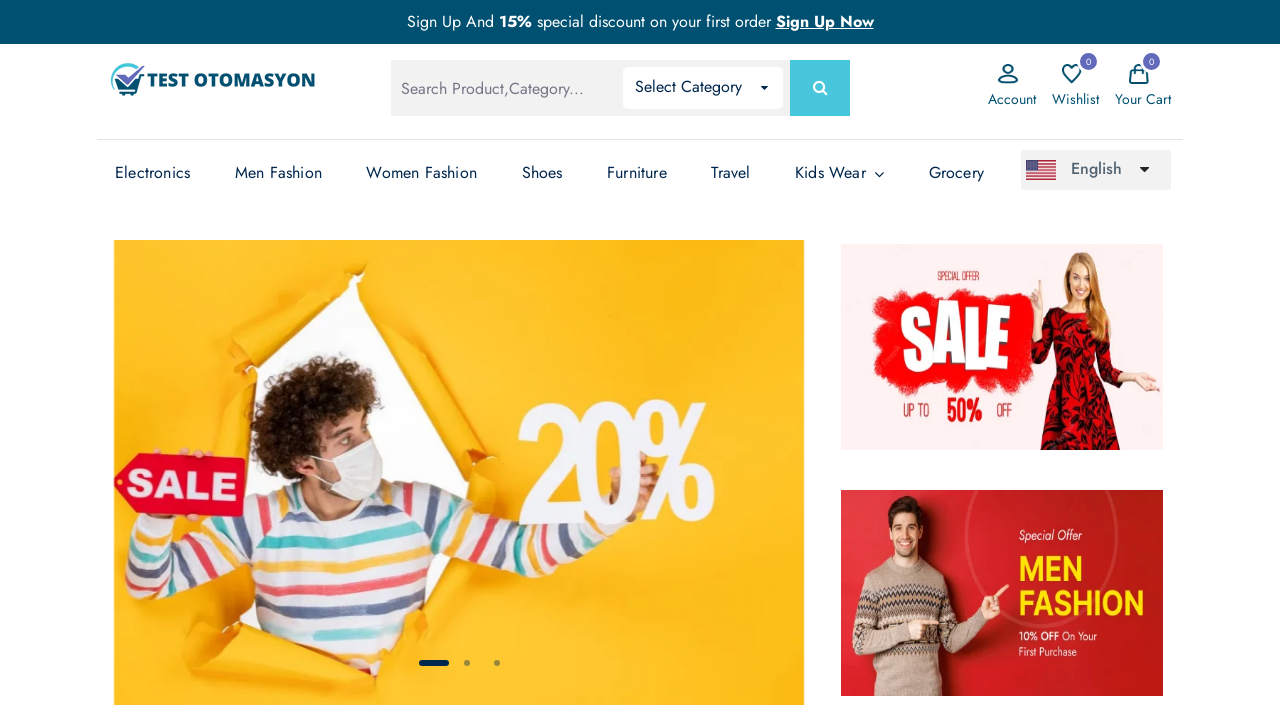

Verified page title contains 'Test Otomasyon'
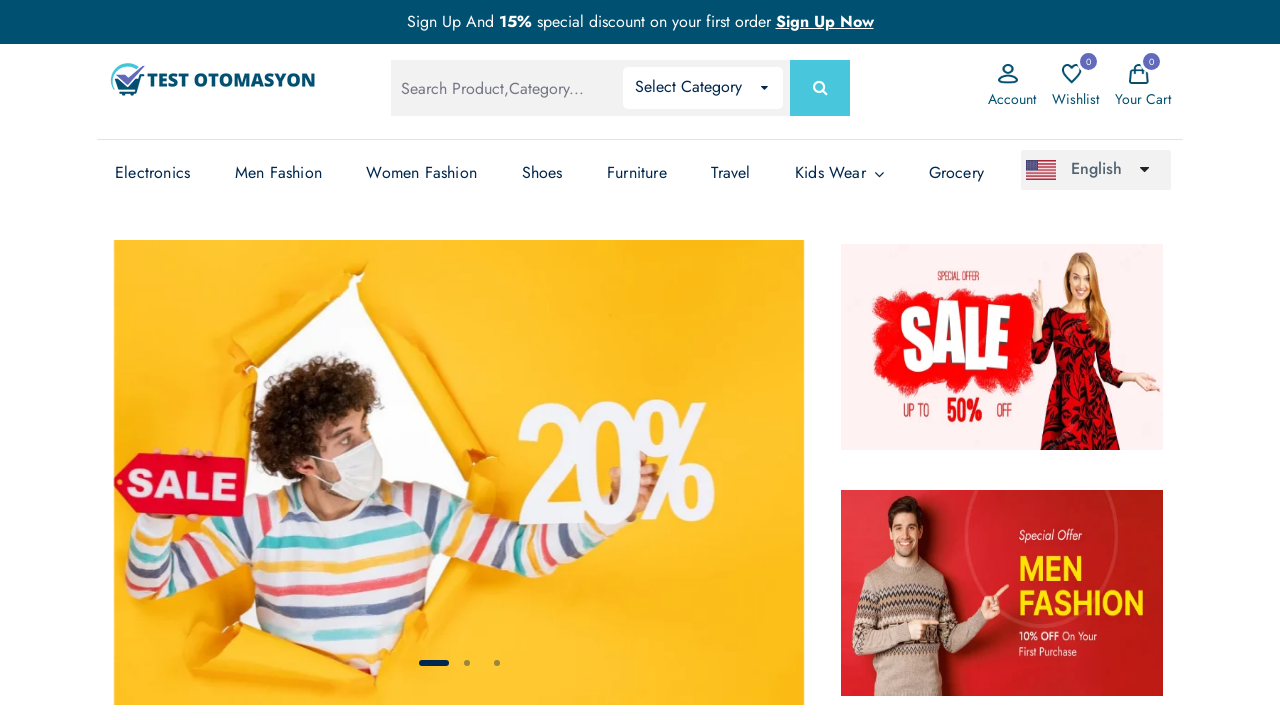

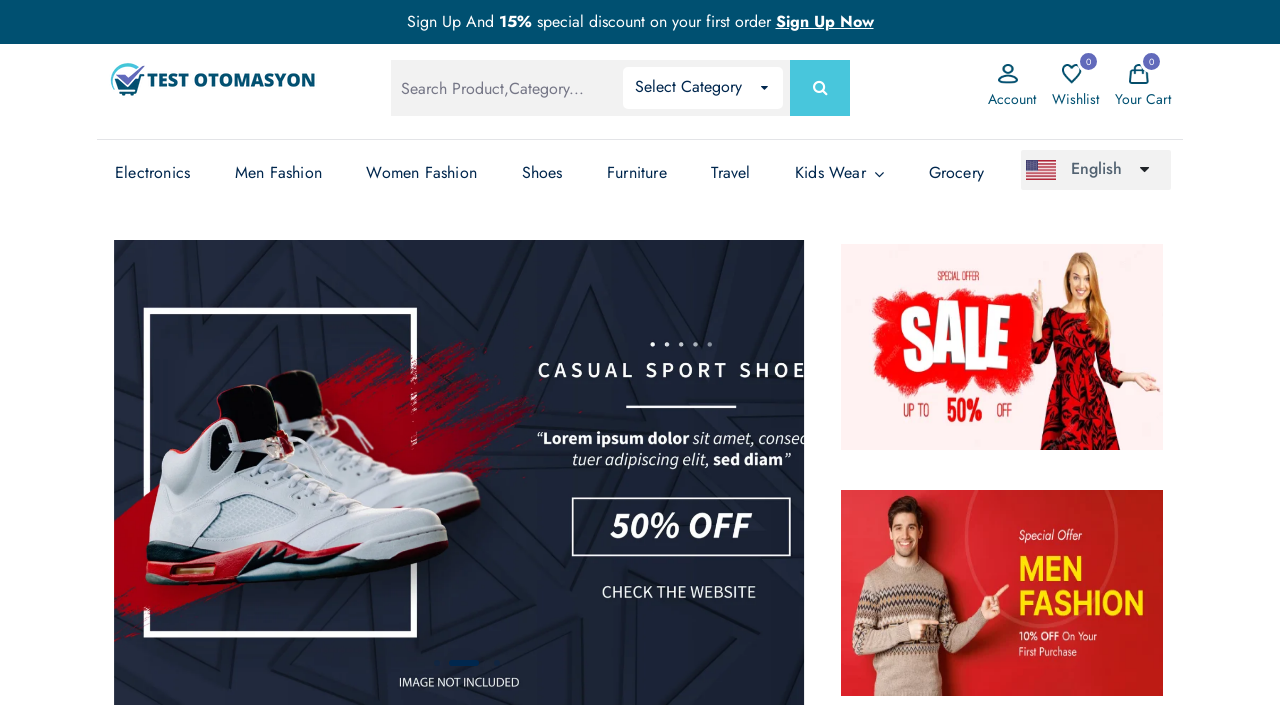